Enters a name into the text input box and verifies the value is correctly set

Starting URL: https://www.selenium.dev/selenium/web/web-form.html

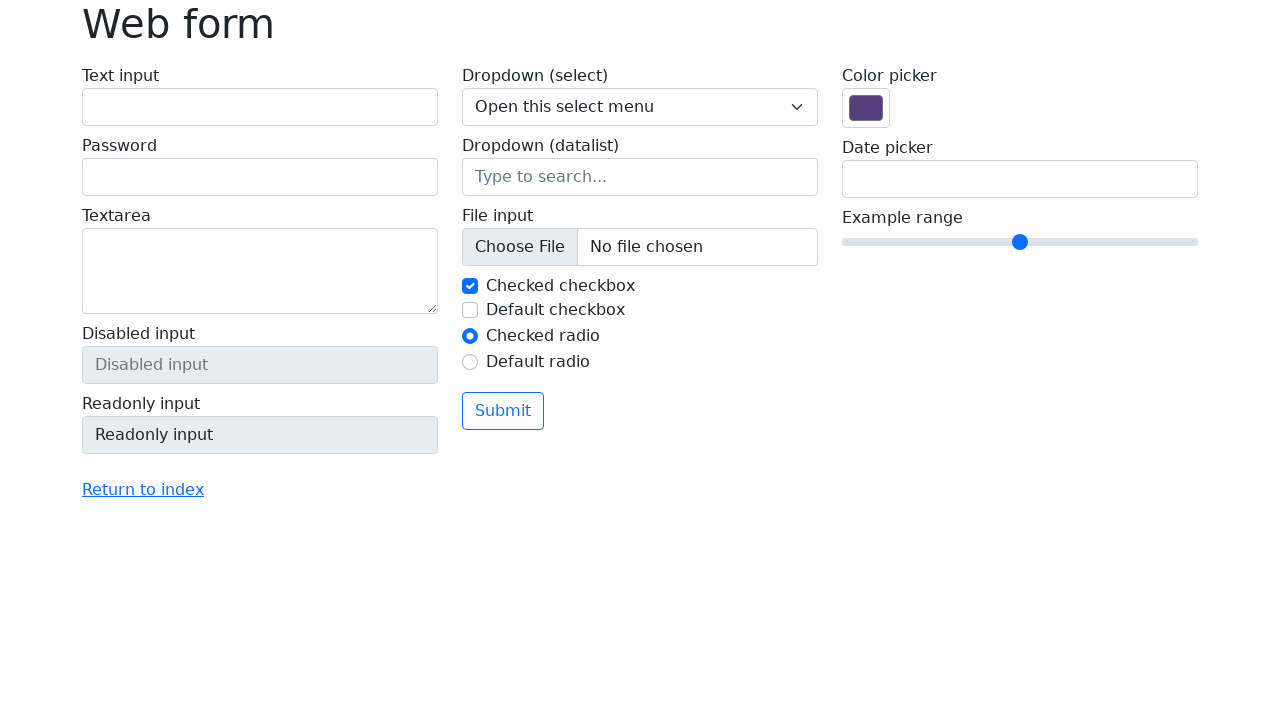

Navigated to web form page
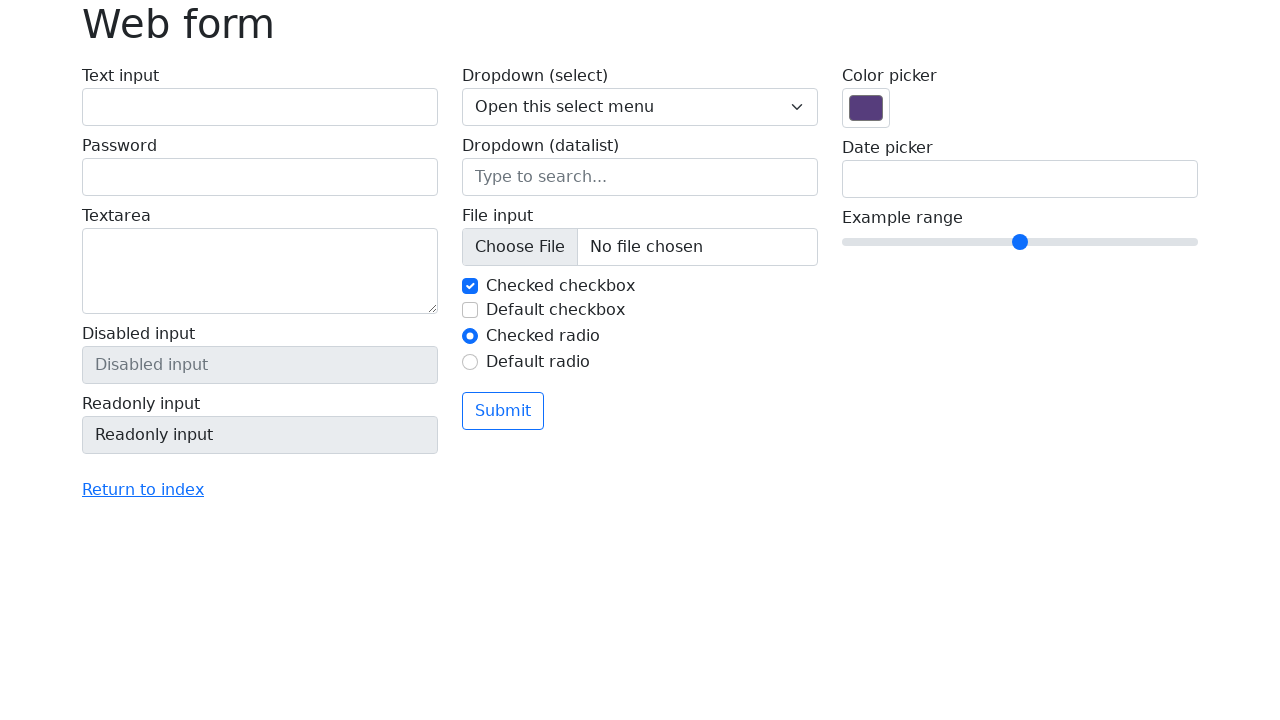

Entered 'Marcus' into the text input box on #my-text-id
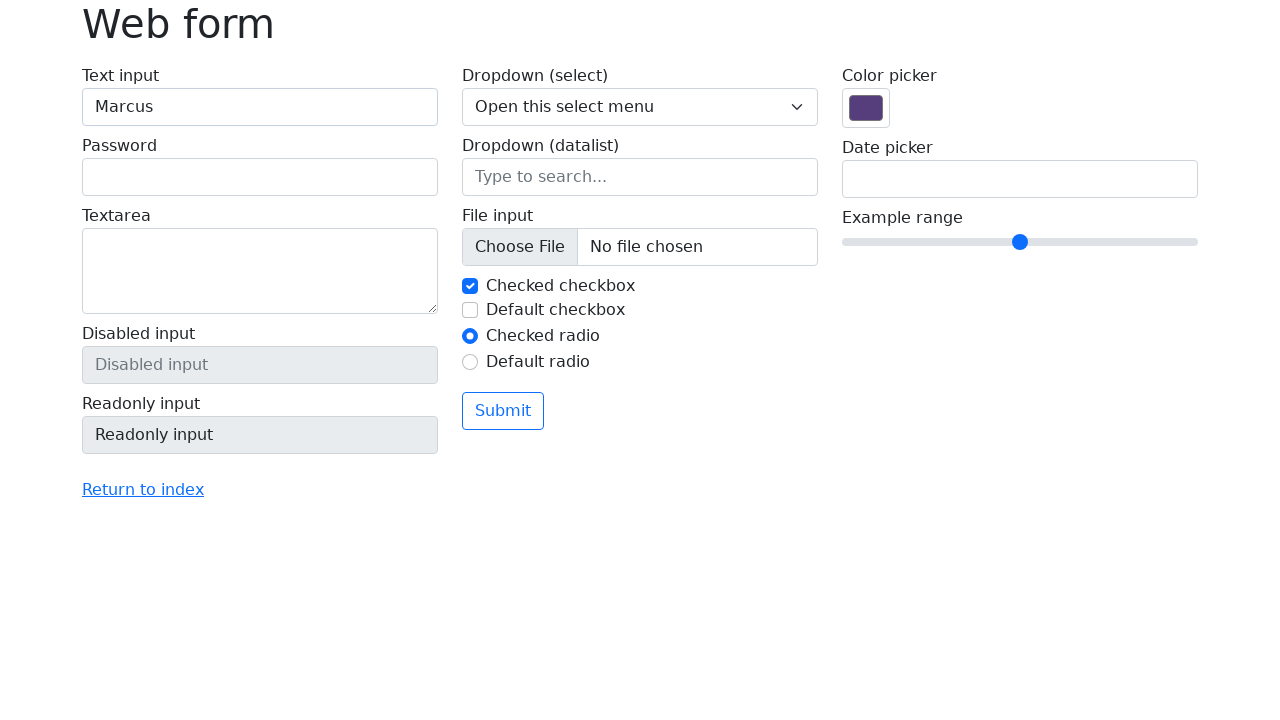

Retrieved the input value from text input box
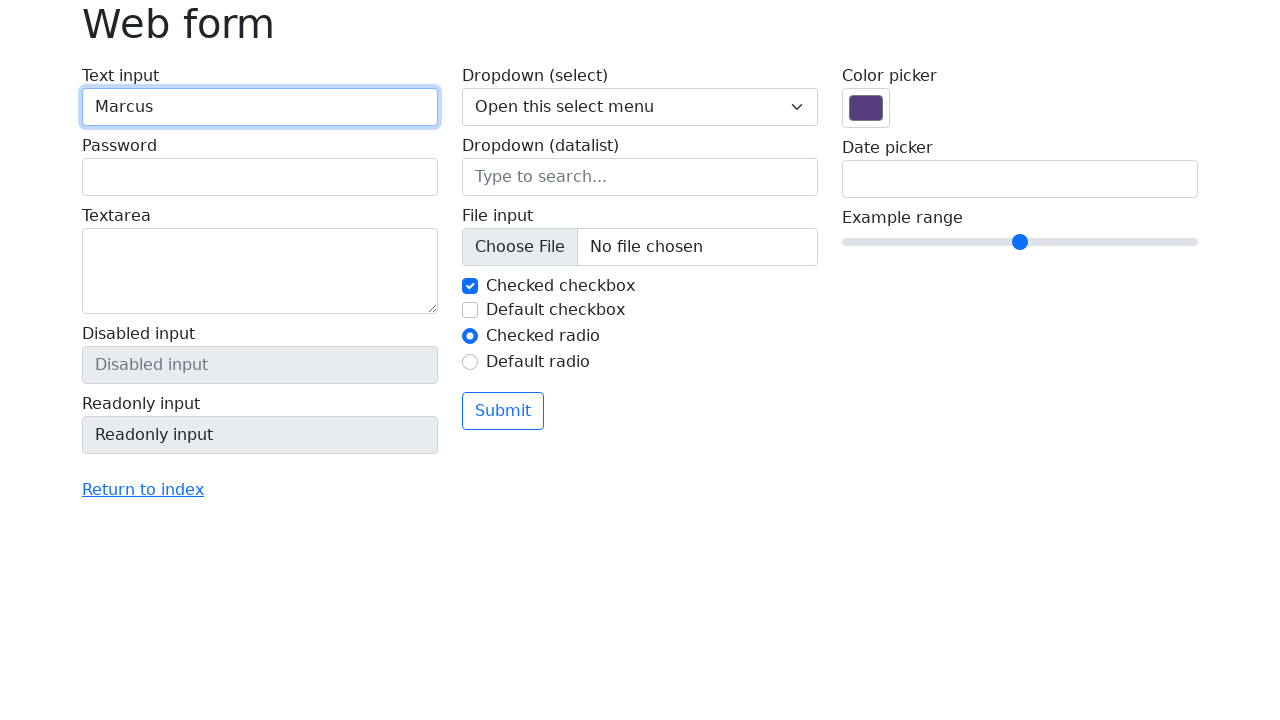

Verified that input value 'Marcus' is correctly set
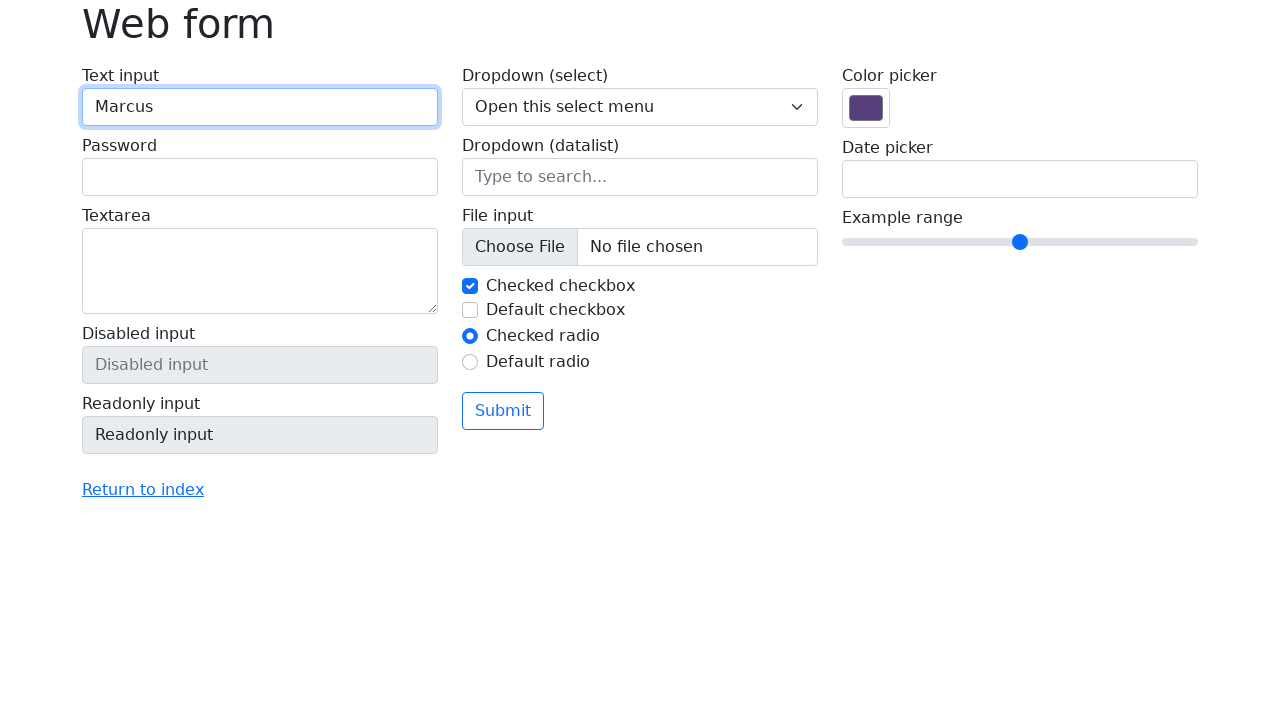

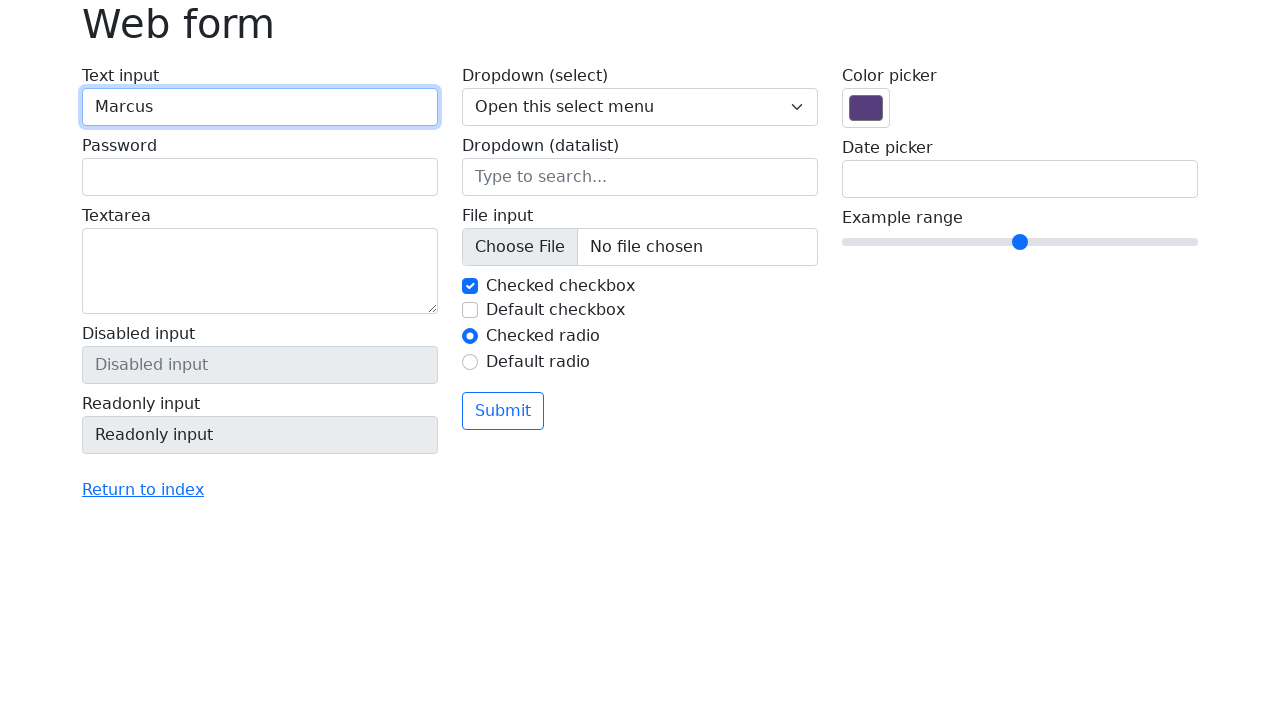